Verifies that the Login button is present, visible, and enabled on the login page

Starting URL: https://opensource-demo.orangehrmlive.com/web/index.php/auth/login

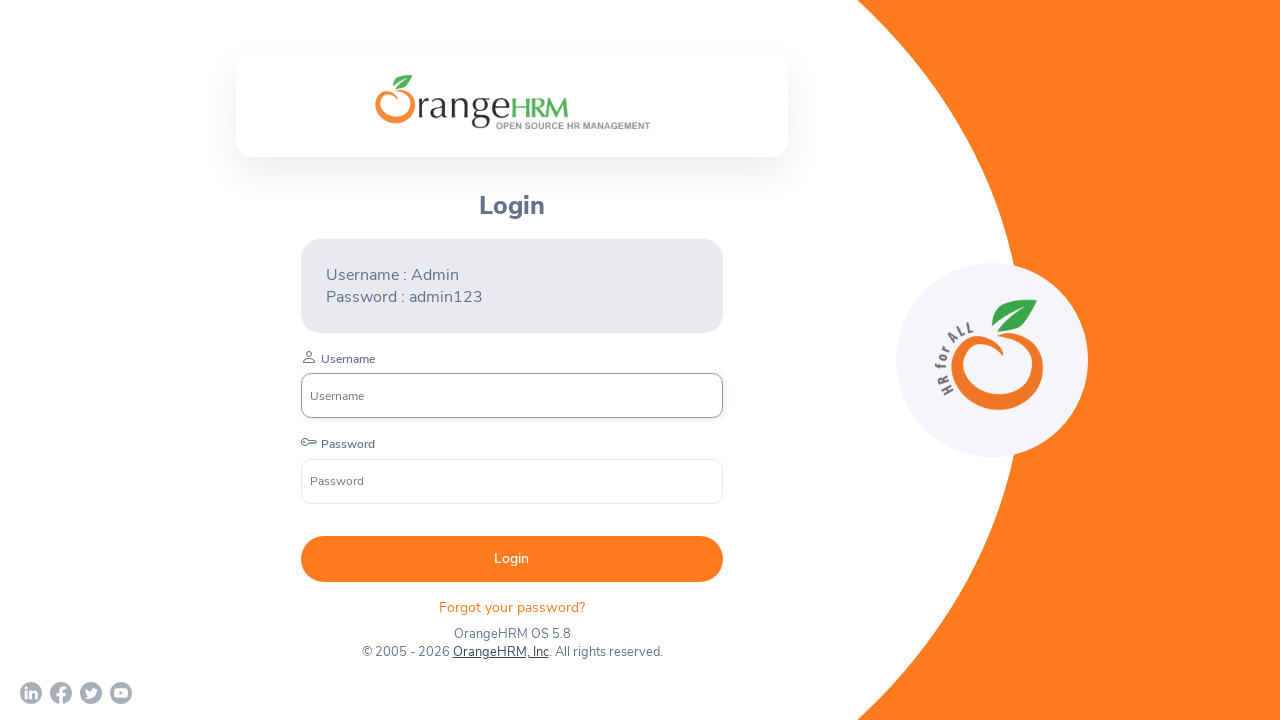

Located the Login button element using CSS selector
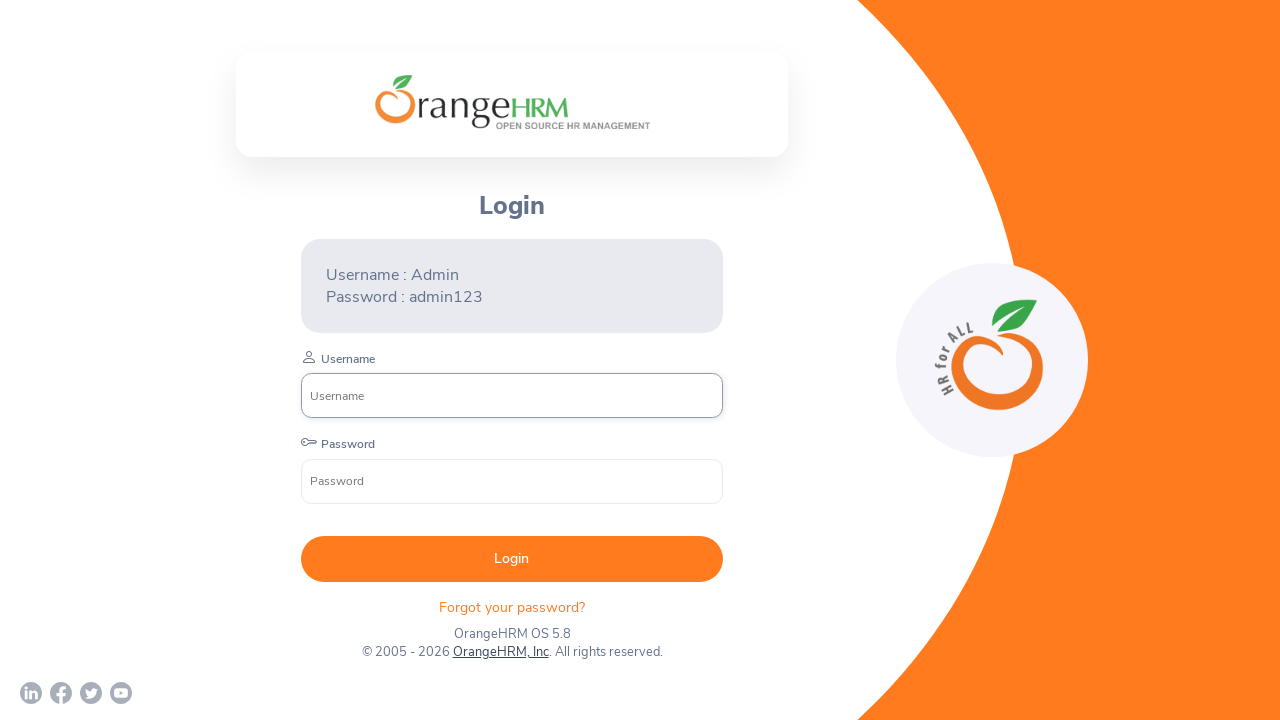

Login button is visible on the page
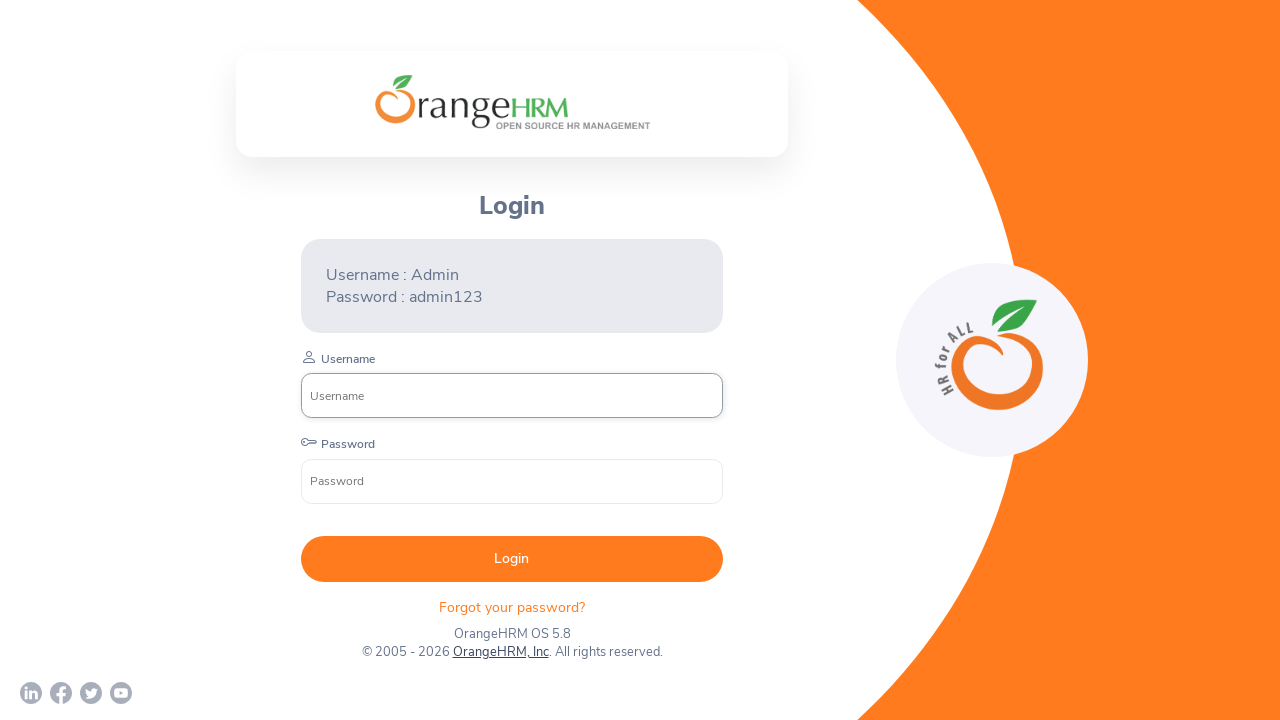

Verified that the Login button is enabled
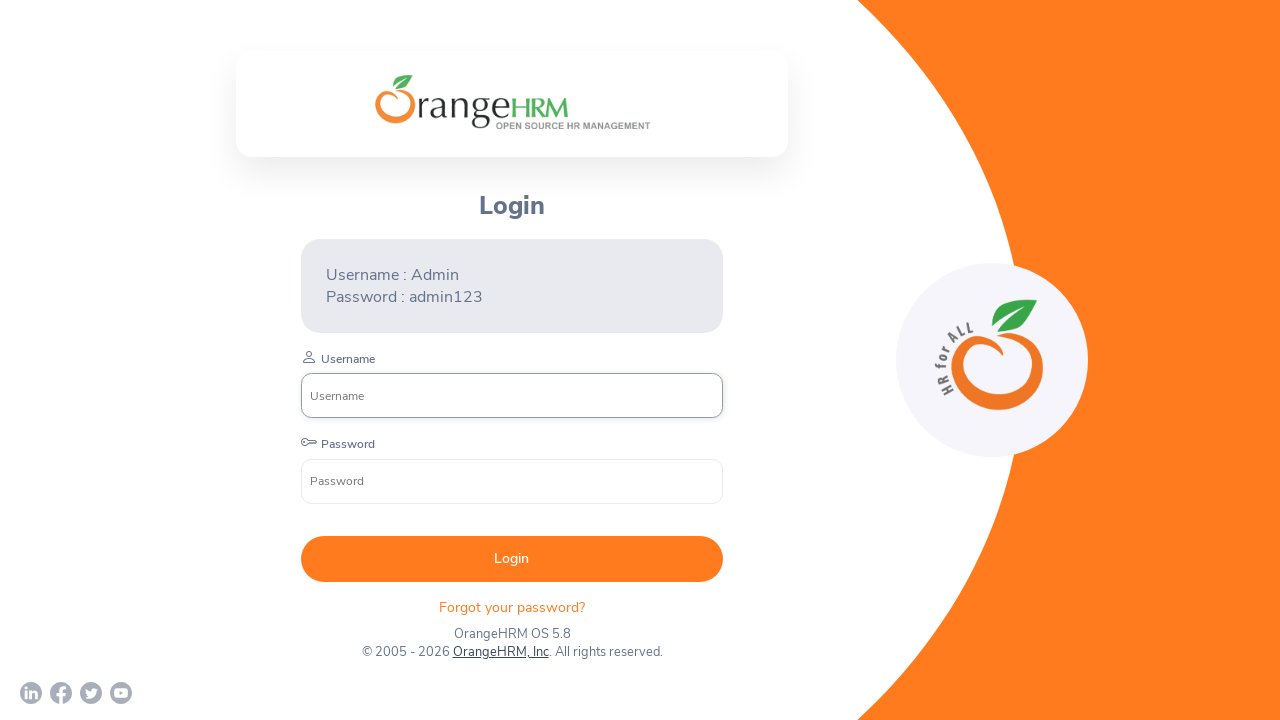

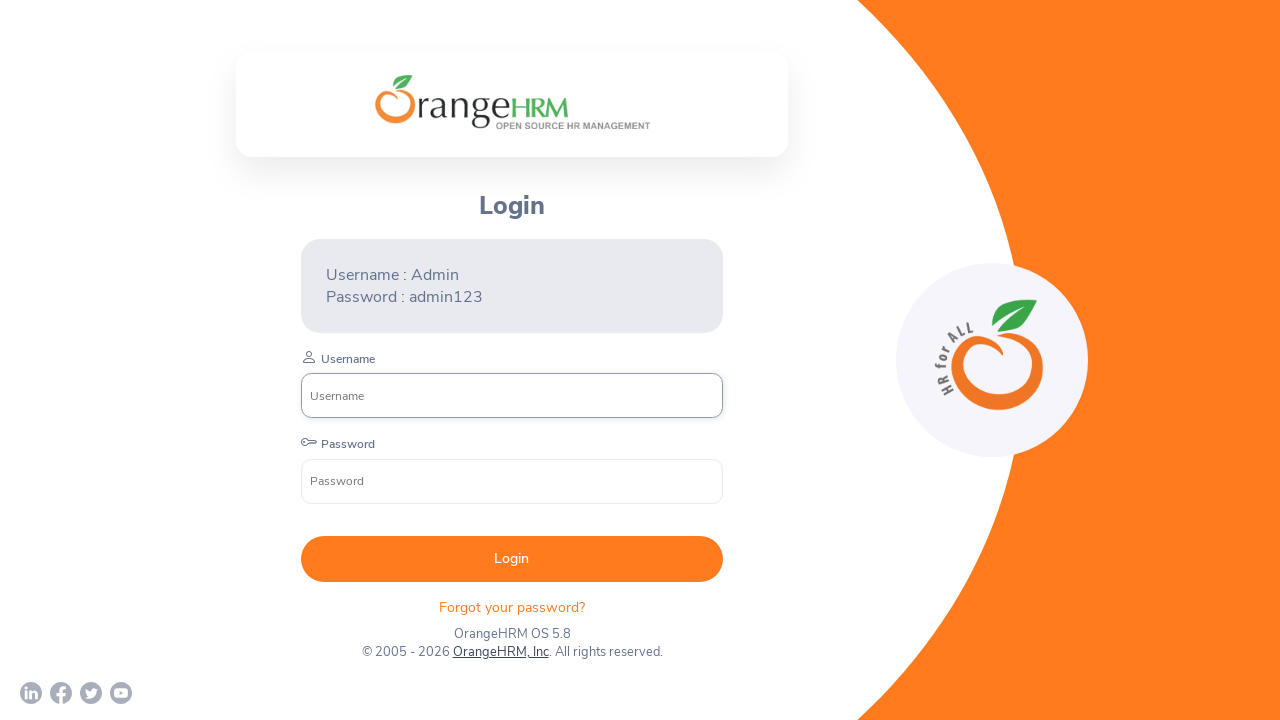